Tests that a todo item is removed when edited to an empty string

Starting URL: https://demo.playwright.dev/todomvc

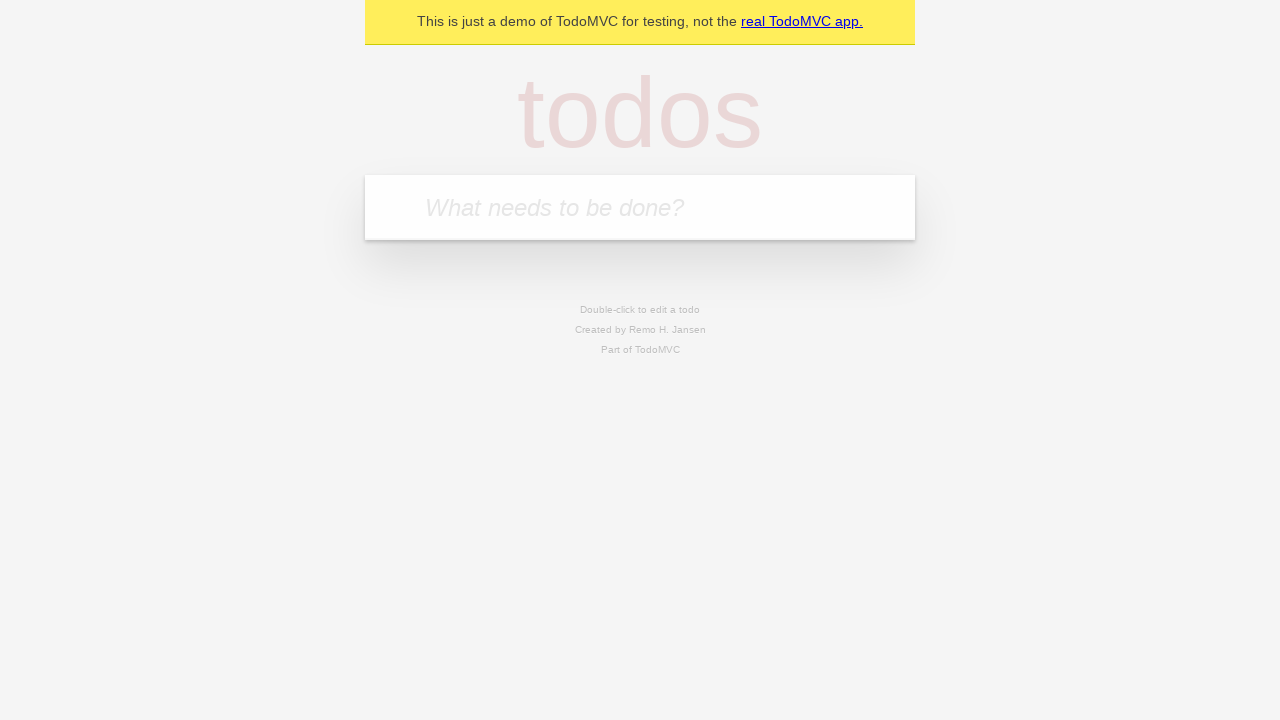

Filled todo input with 'buy some cheese' on internal:attr=[placeholder="What needs to be done?"i]
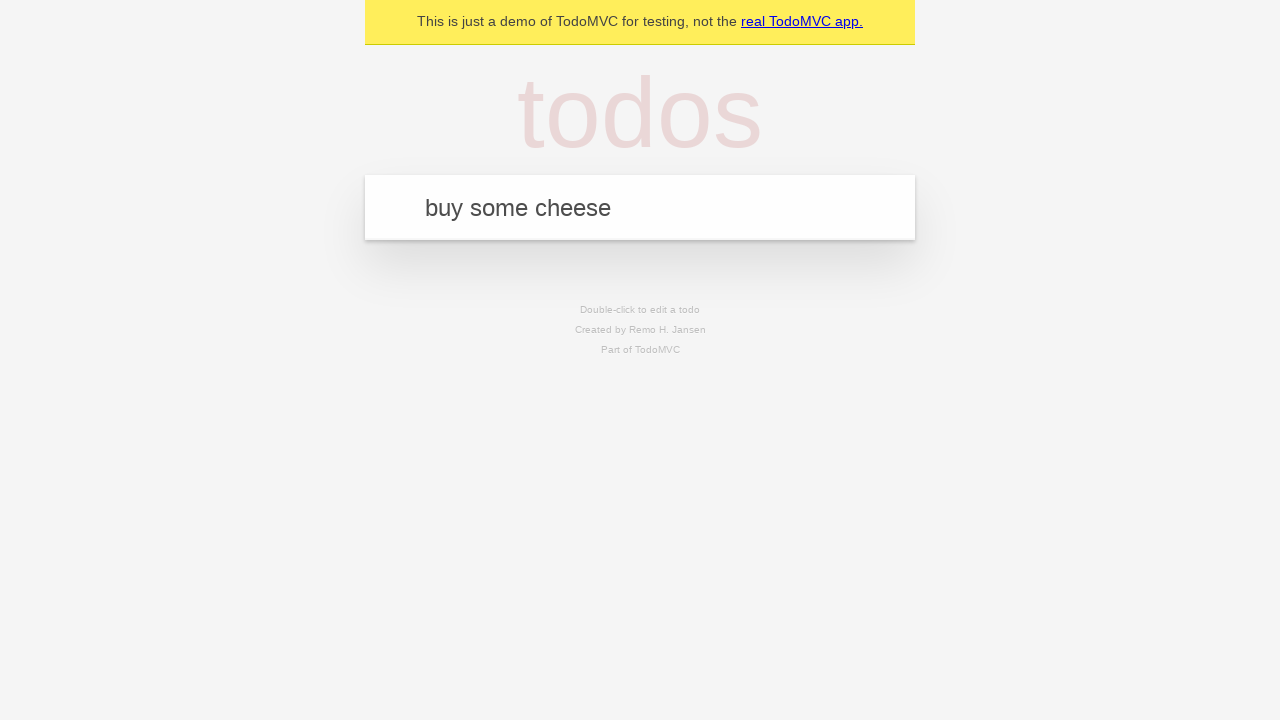

Pressed Enter to add first todo item on internal:attr=[placeholder="What needs to be done?"i]
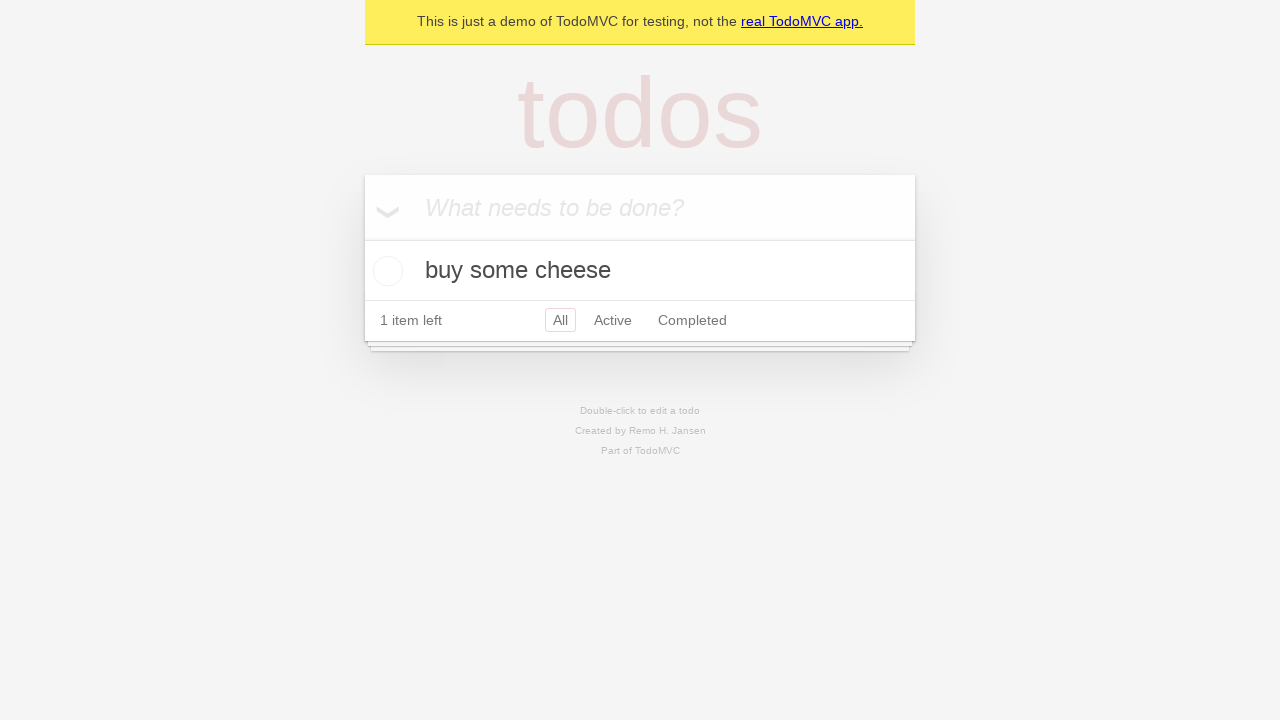

Filled todo input with 'feed the cat' on internal:attr=[placeholder="What needs to be done?"i]
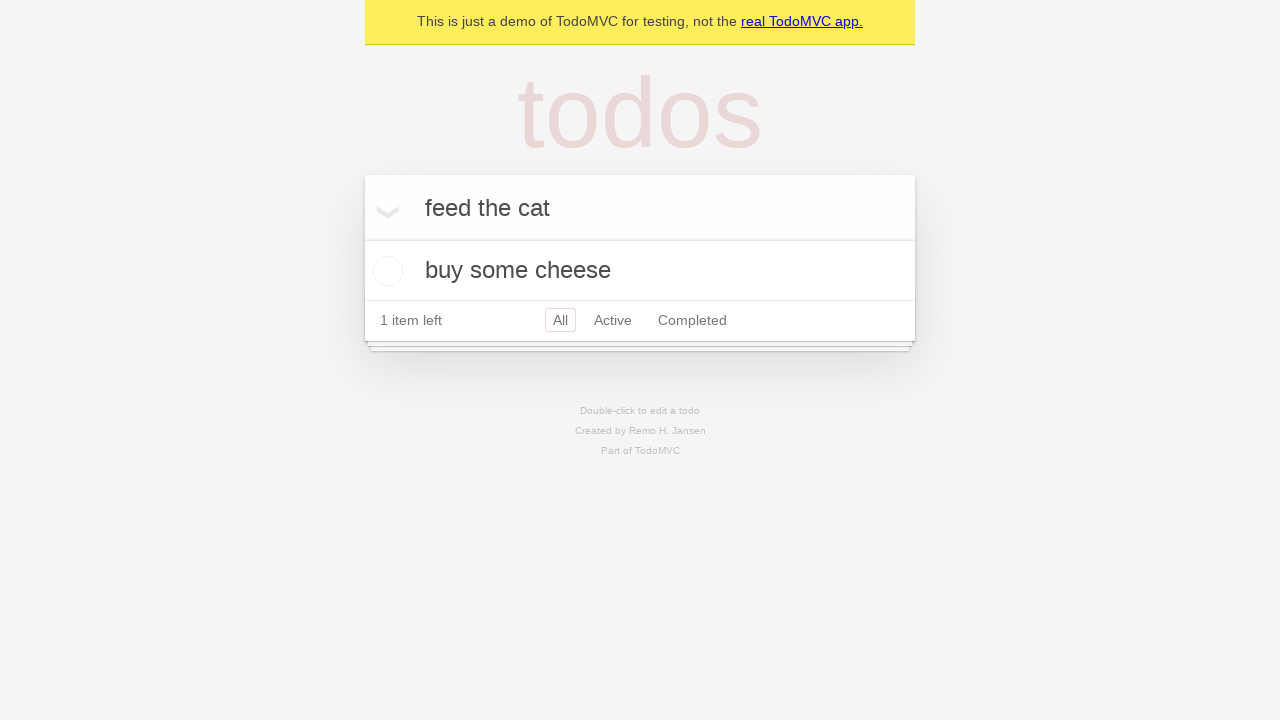

Pressed Enter to add second todo item on internal:attr=[placeholder="What needs to be done?"i]
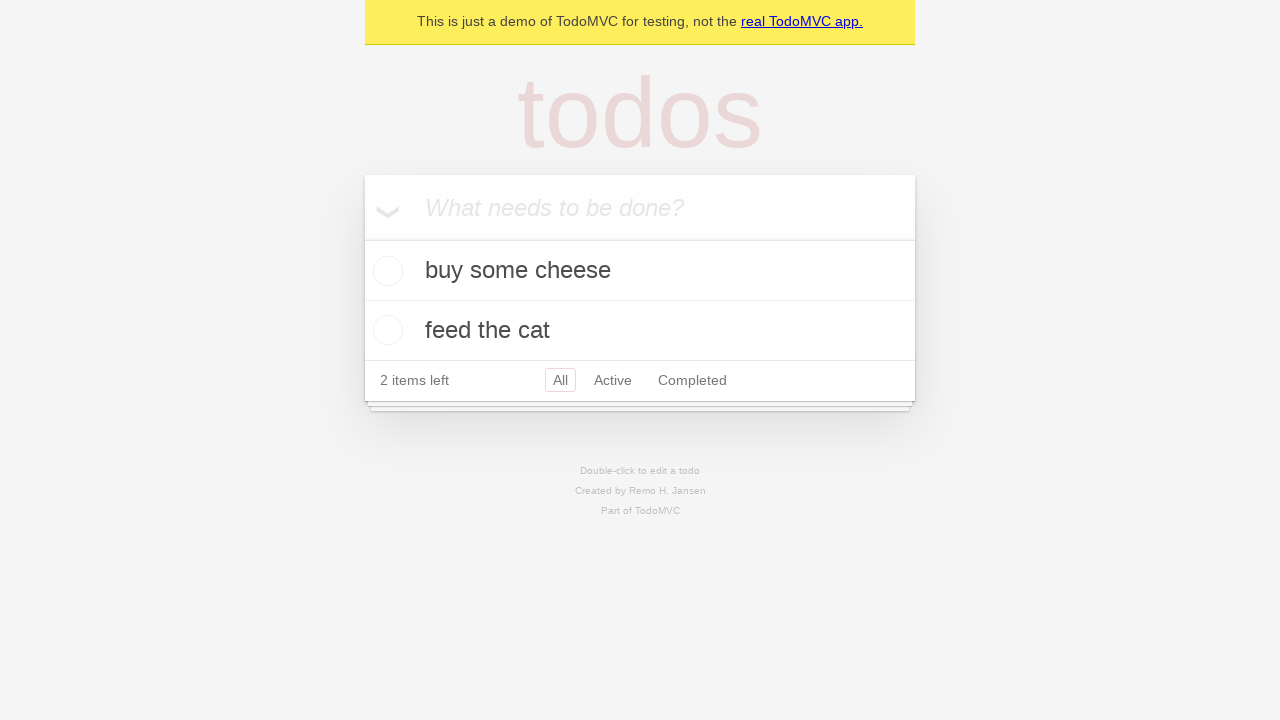

Filled todo input with 'book a doctors appointment' on internal:attr=[placeholder="What needs to be done?"i]
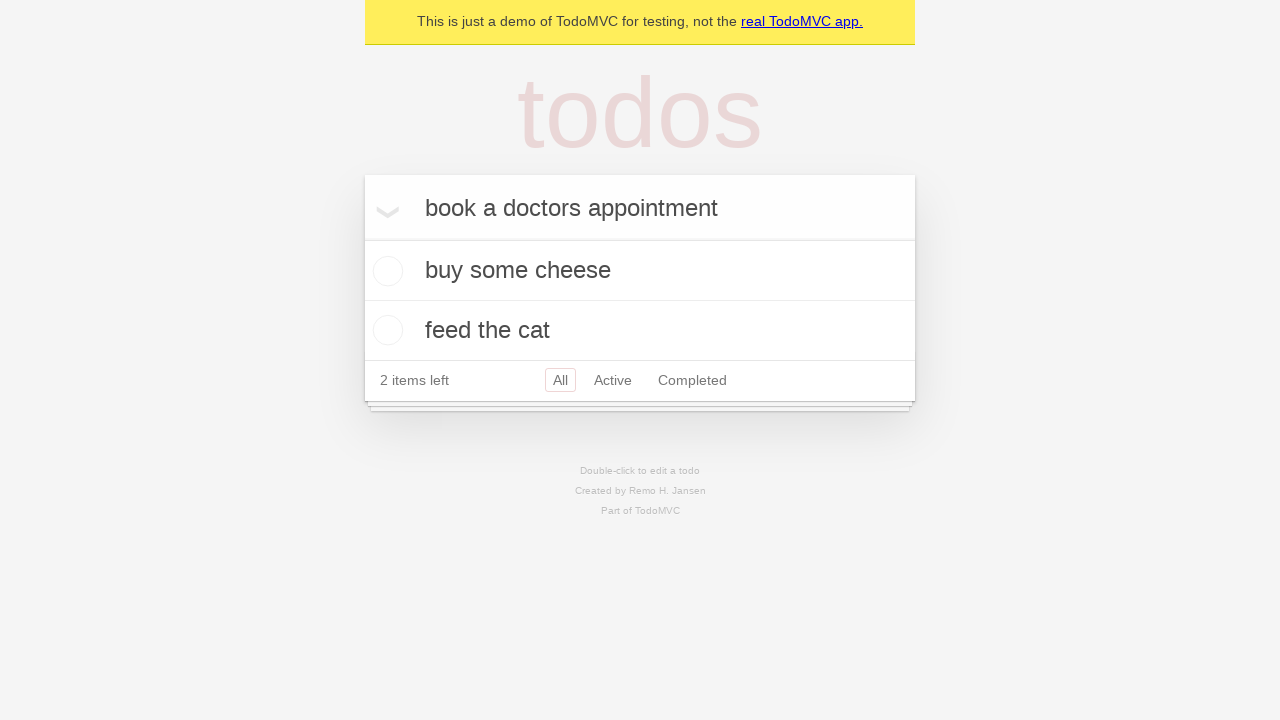

Pressed Enter to add third todo item on internal:attr=[placeholder="What needs to be done?"i]
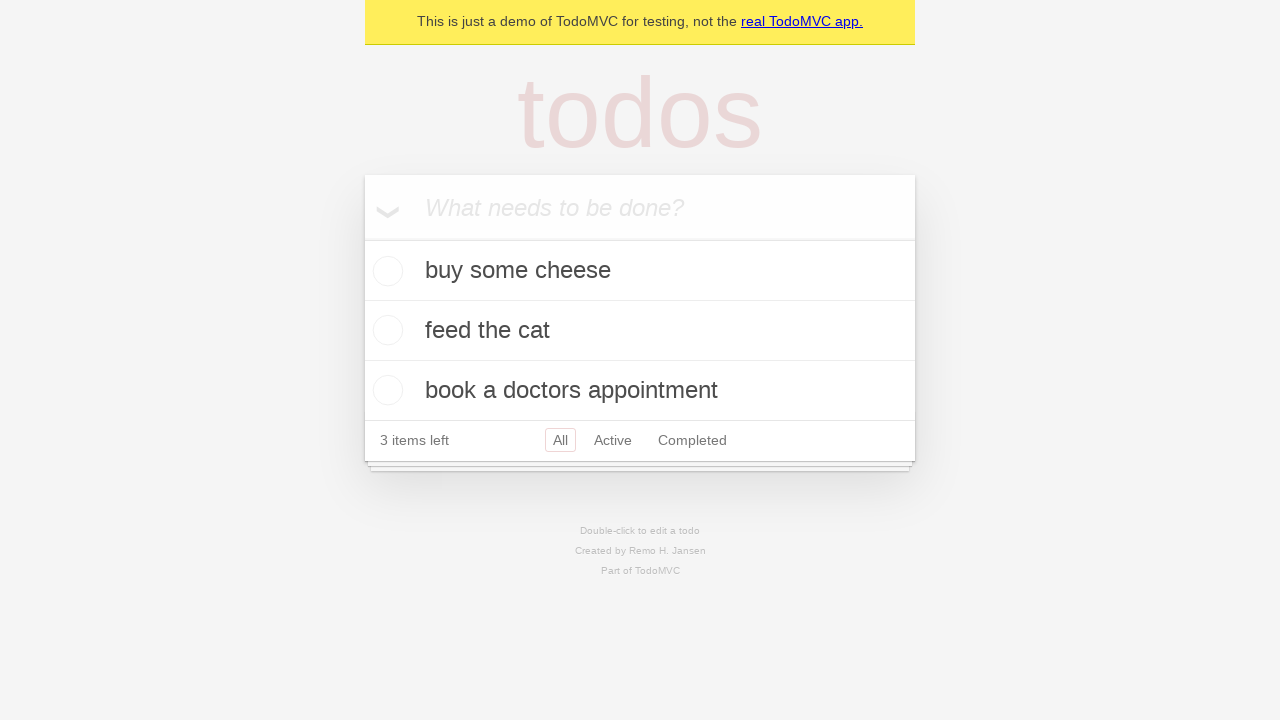

Double-clicked second todo item to enter edit mode at (640, 331) on internal:testid=[data-testid="todo-item"s] >> nth=1
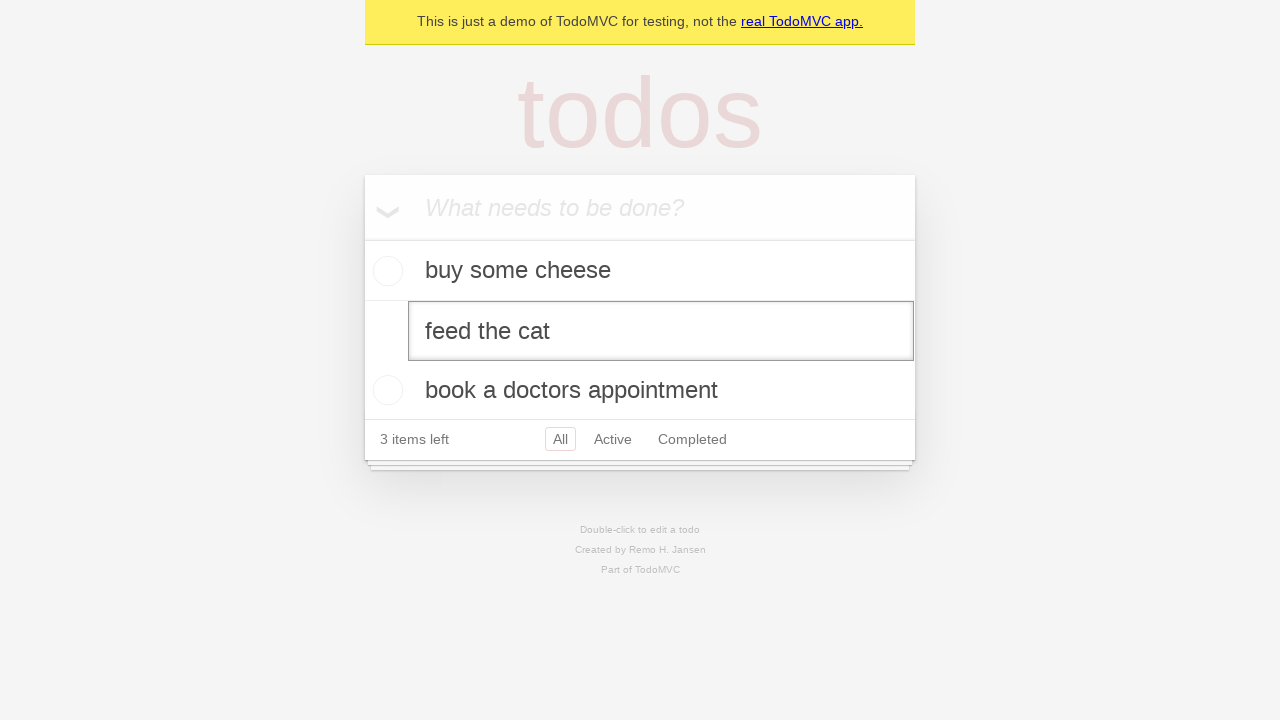

Cleared text from edit field on internal:testid=[data-testid="todo-item"s] >> nth=1 >> internal:role=textbox[nam
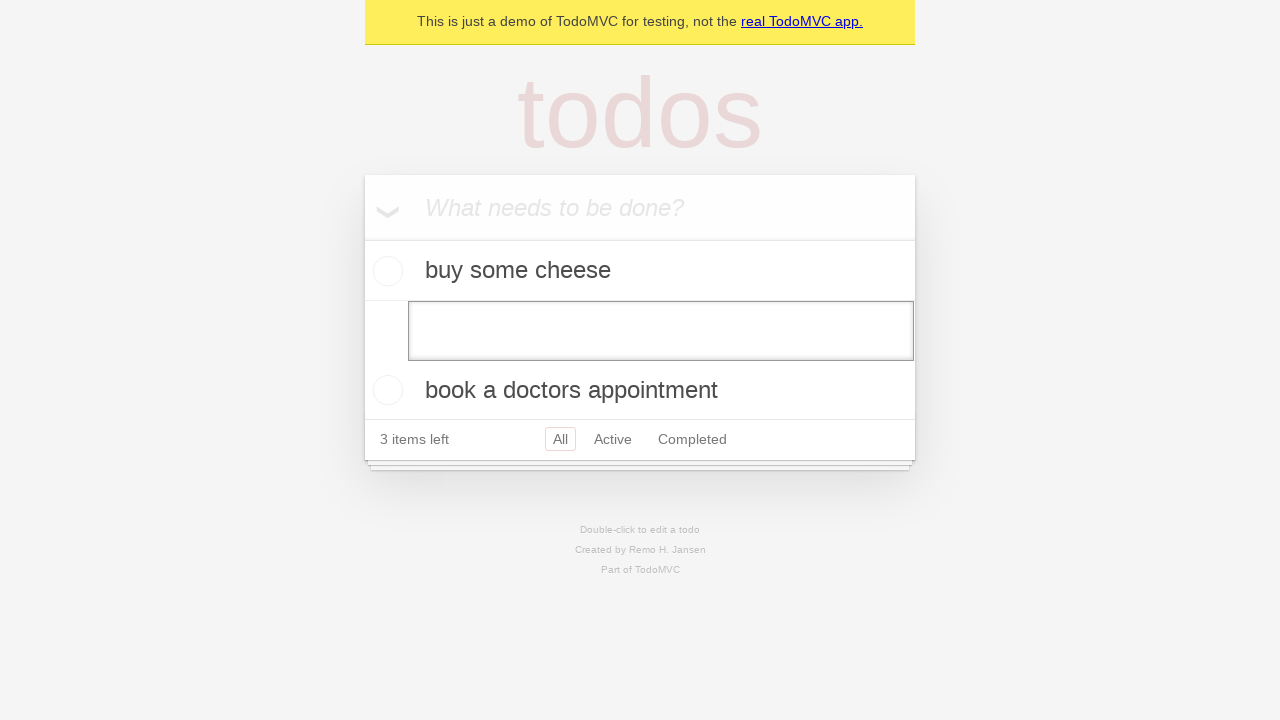

Pressed Enter to confirm empty text and remove todo item on internal:testid=[data-testid="todo-item"s] >> nth=1 >> internal:role=textbox[nam
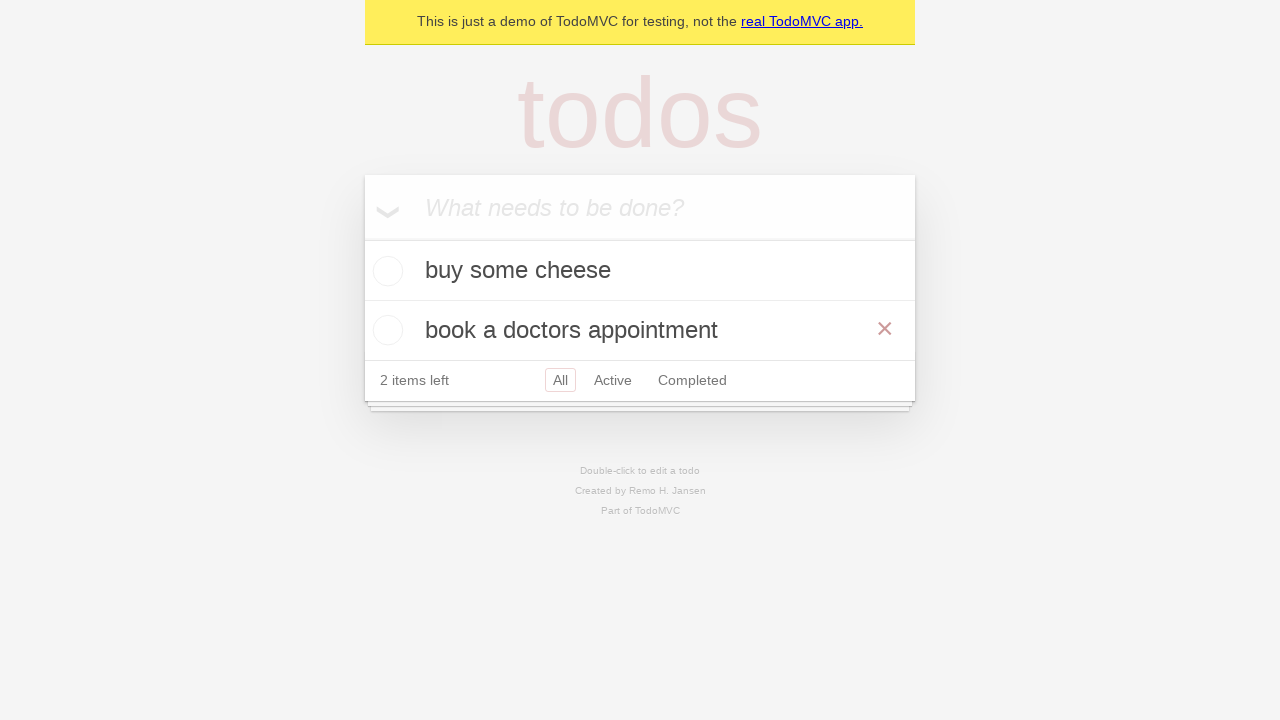

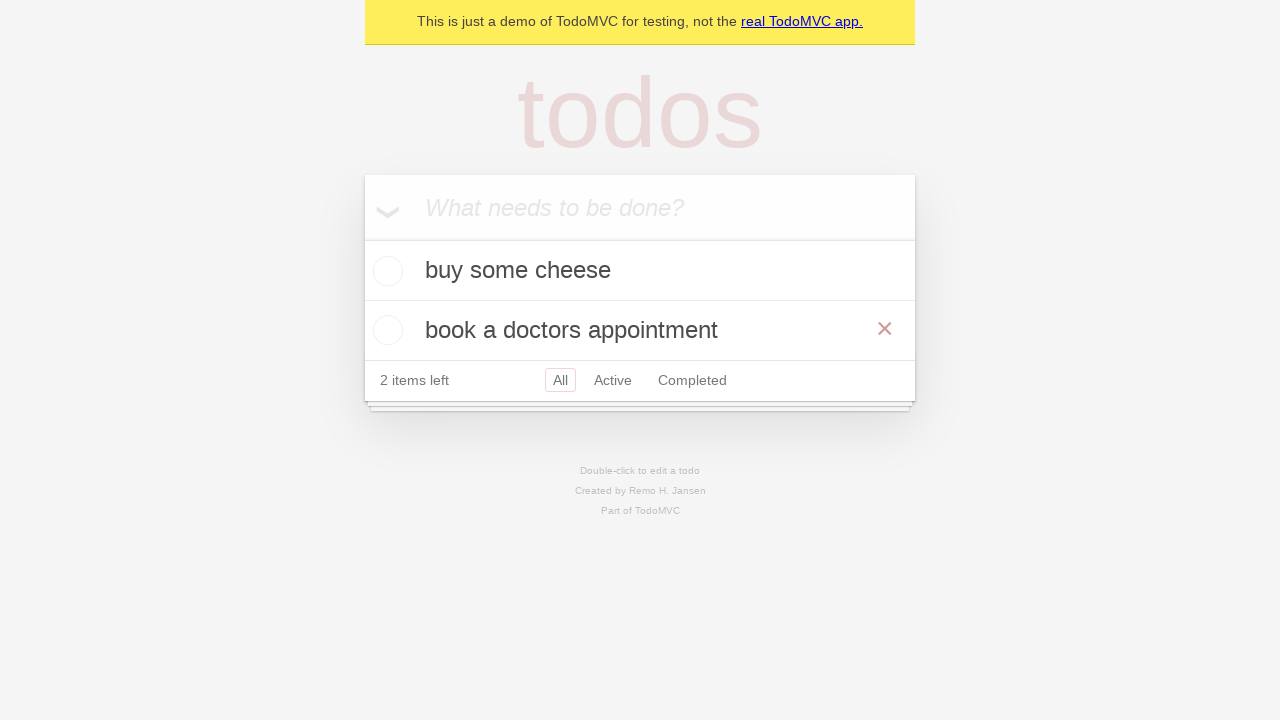